Tests that clicking the Top Lists footer link leads to a page displaying top rated programming languages

Starting URL: https://www.99-bottles-of-beer.net/

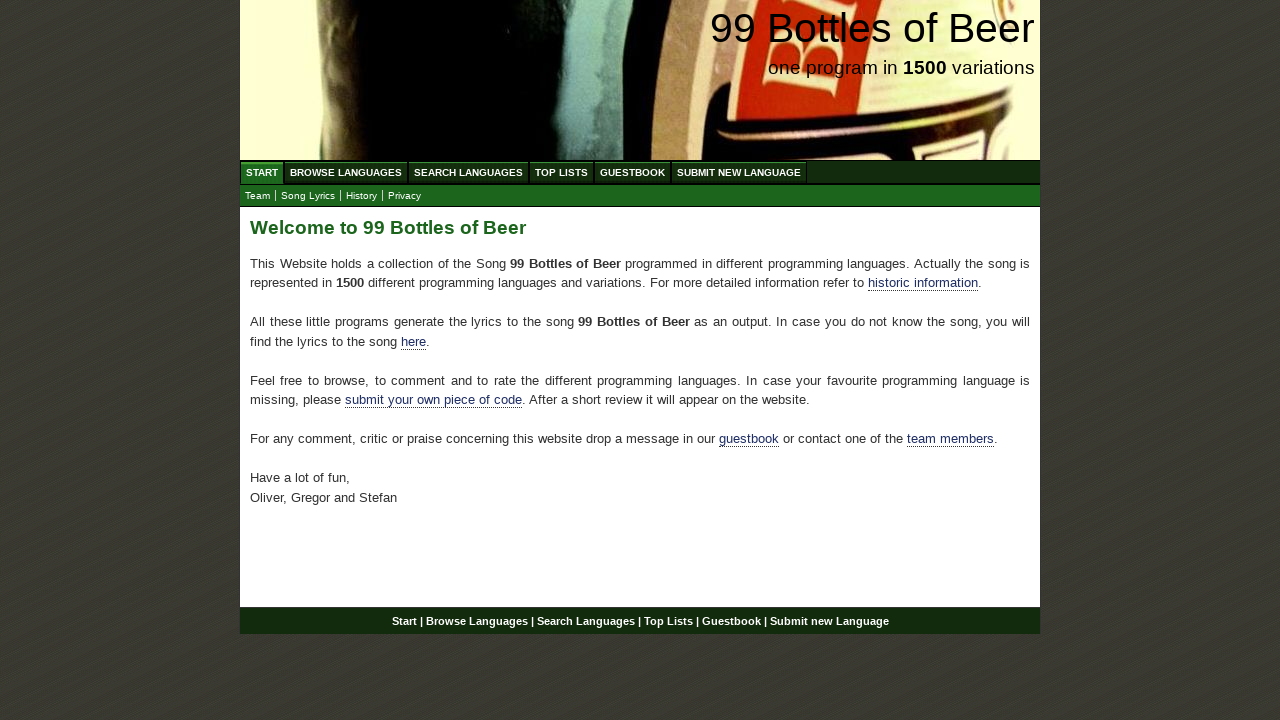

Clicked Top Lists link in footer at (668, 621) on xpath=//div[@id='footer']/p/a[@href='/toplist.html']
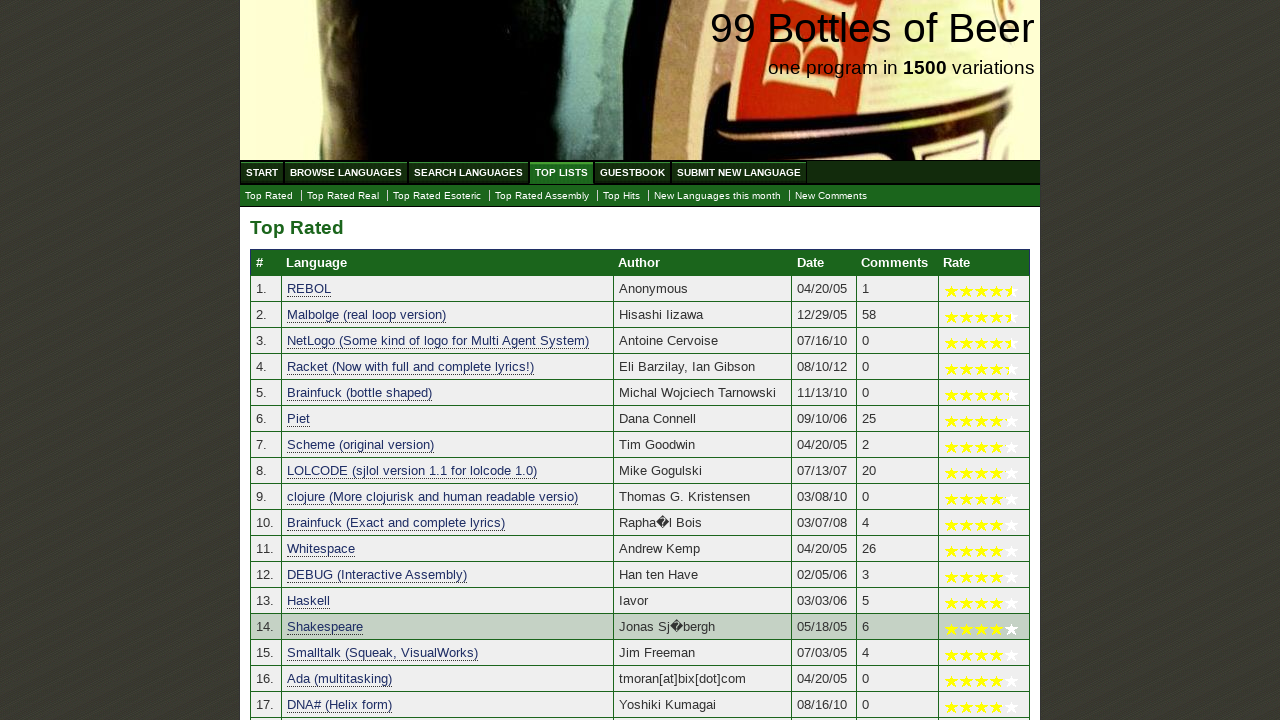

Top rated programming languages table loaded successfully
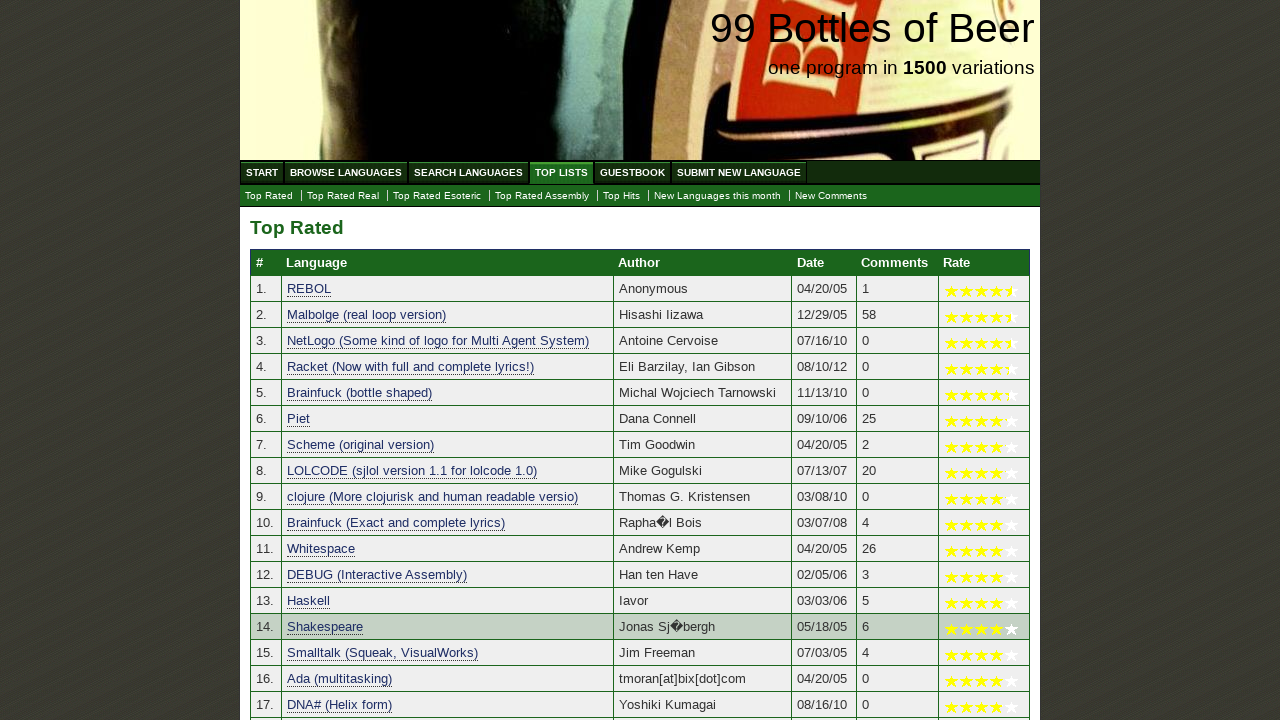

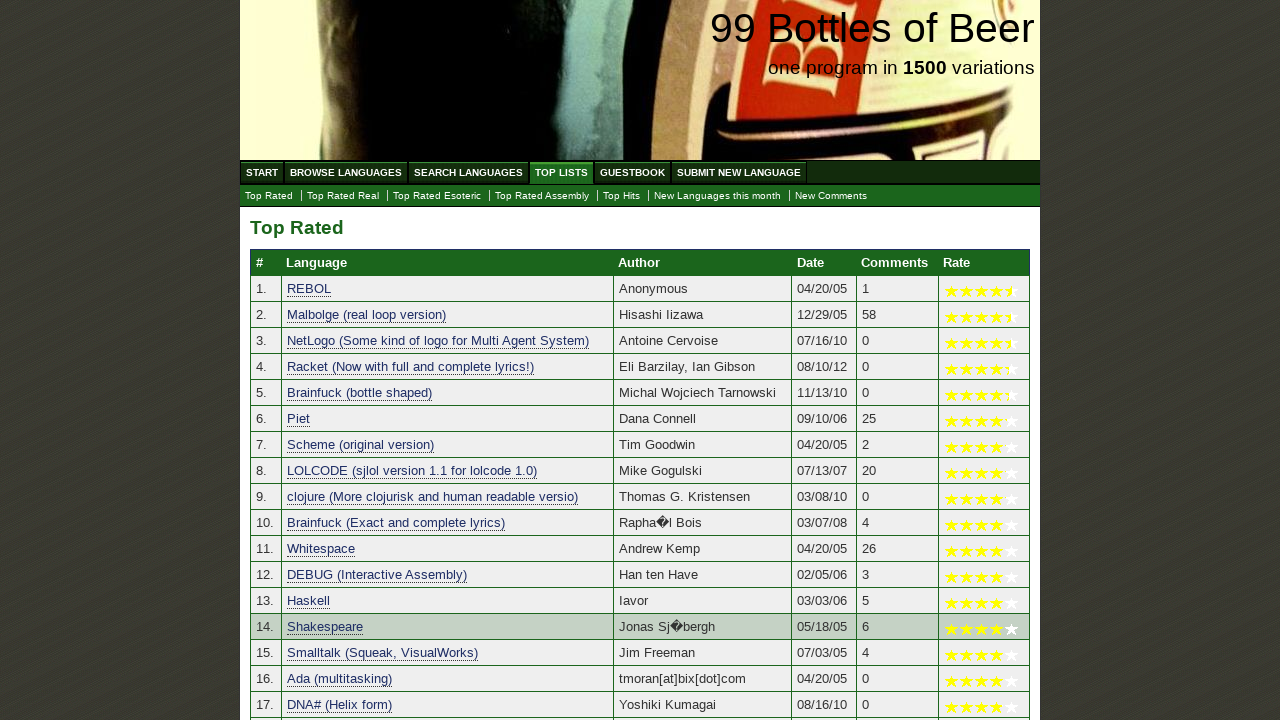